Simple browser launch test that navigates to the demoblaze demo e-commerce website to verify the browser can open and load the page.

Starting URL: https://www.demoblaze.com

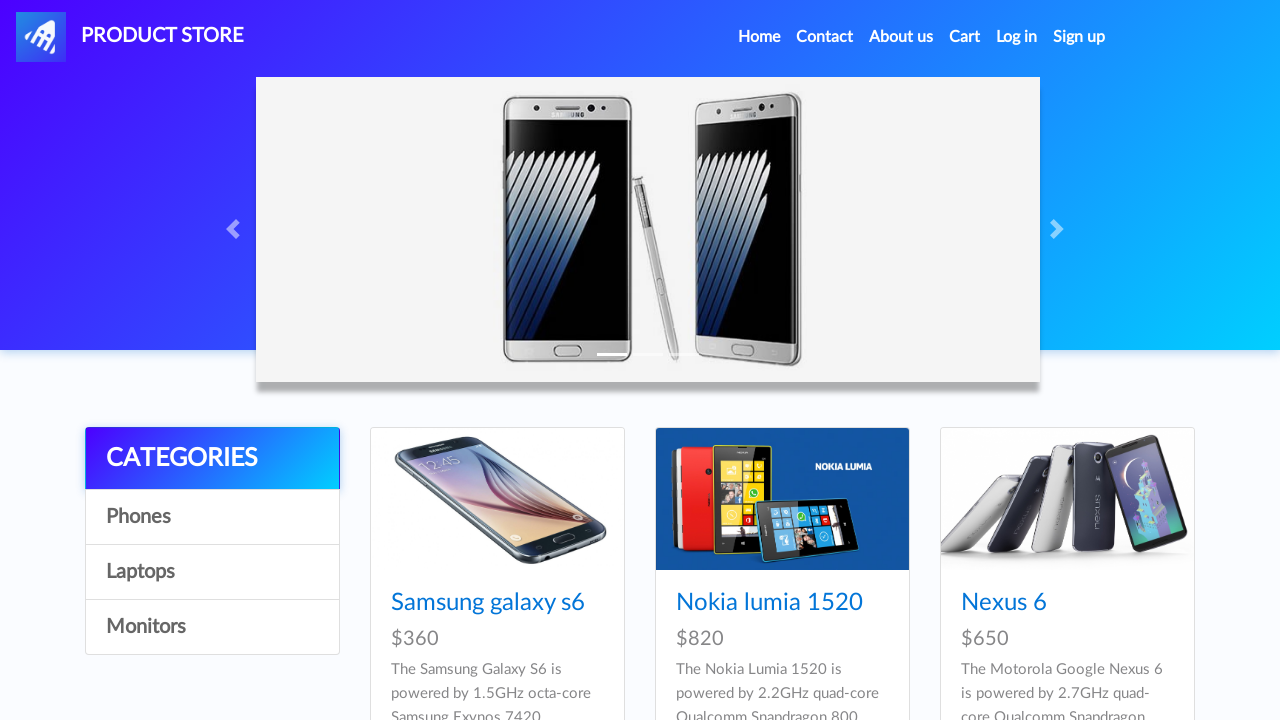

Navigated to https://www.demoblaze.com
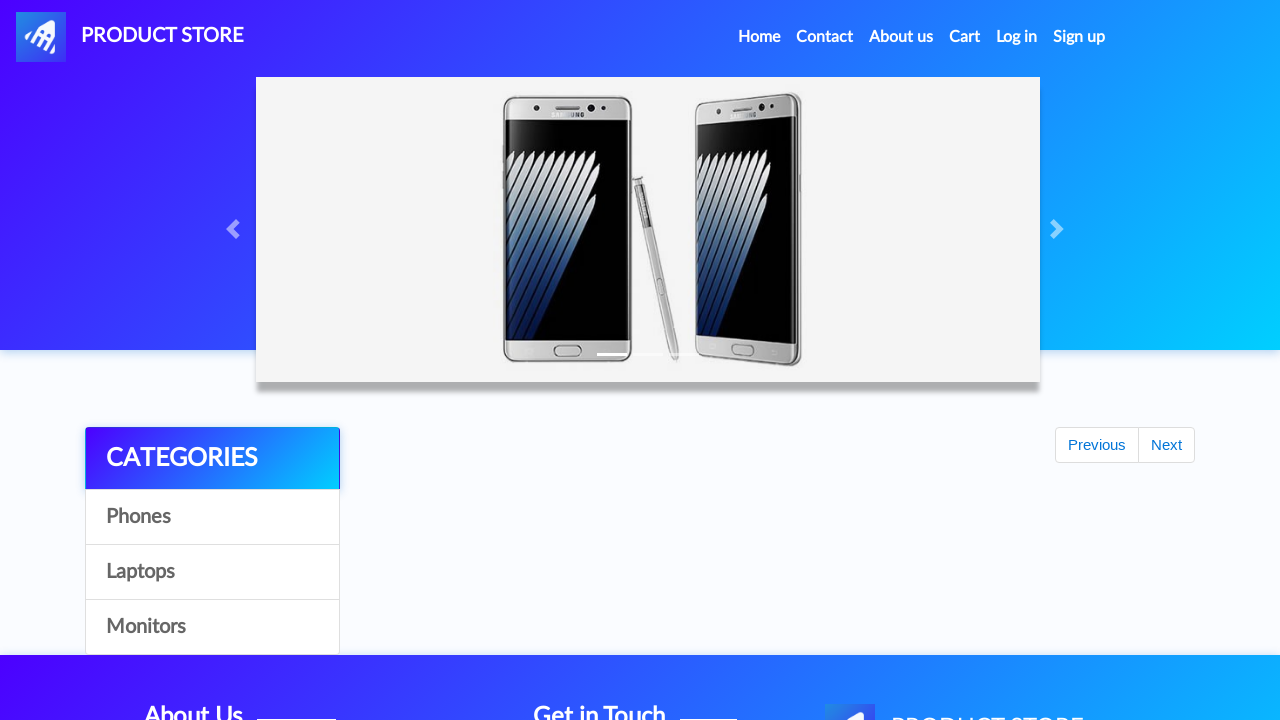

Page fully loaded - DOM content ready
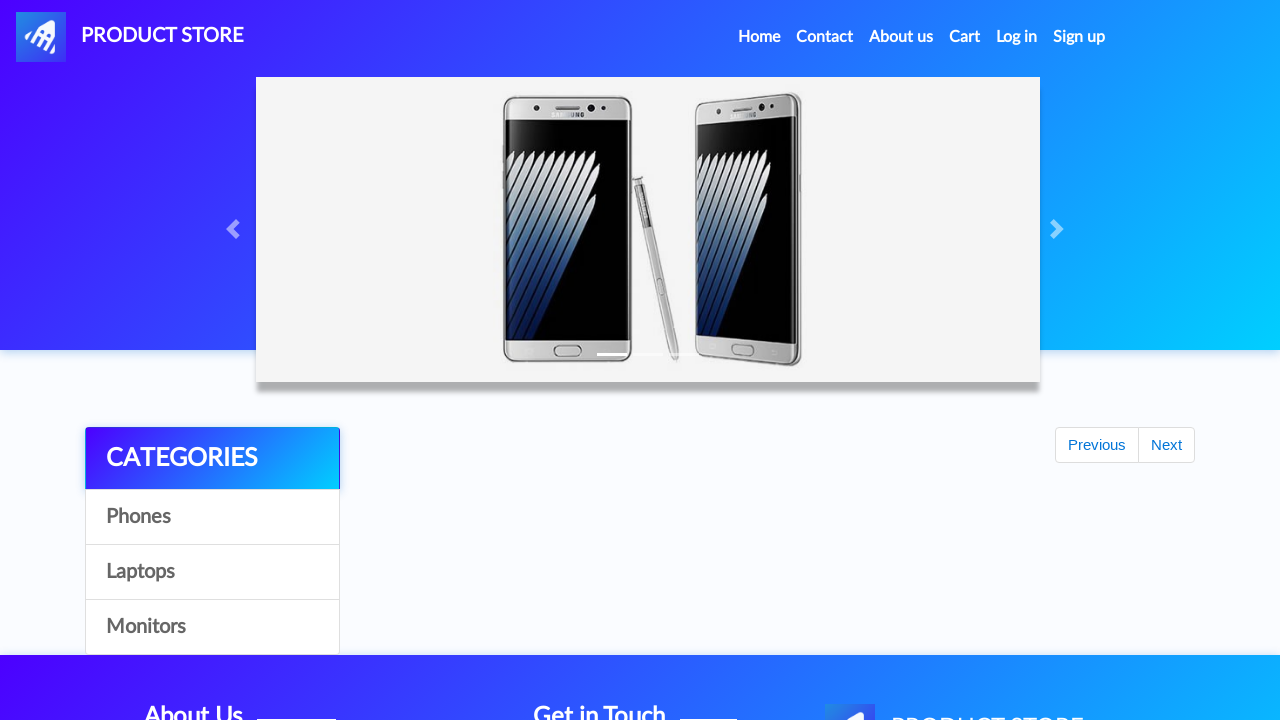

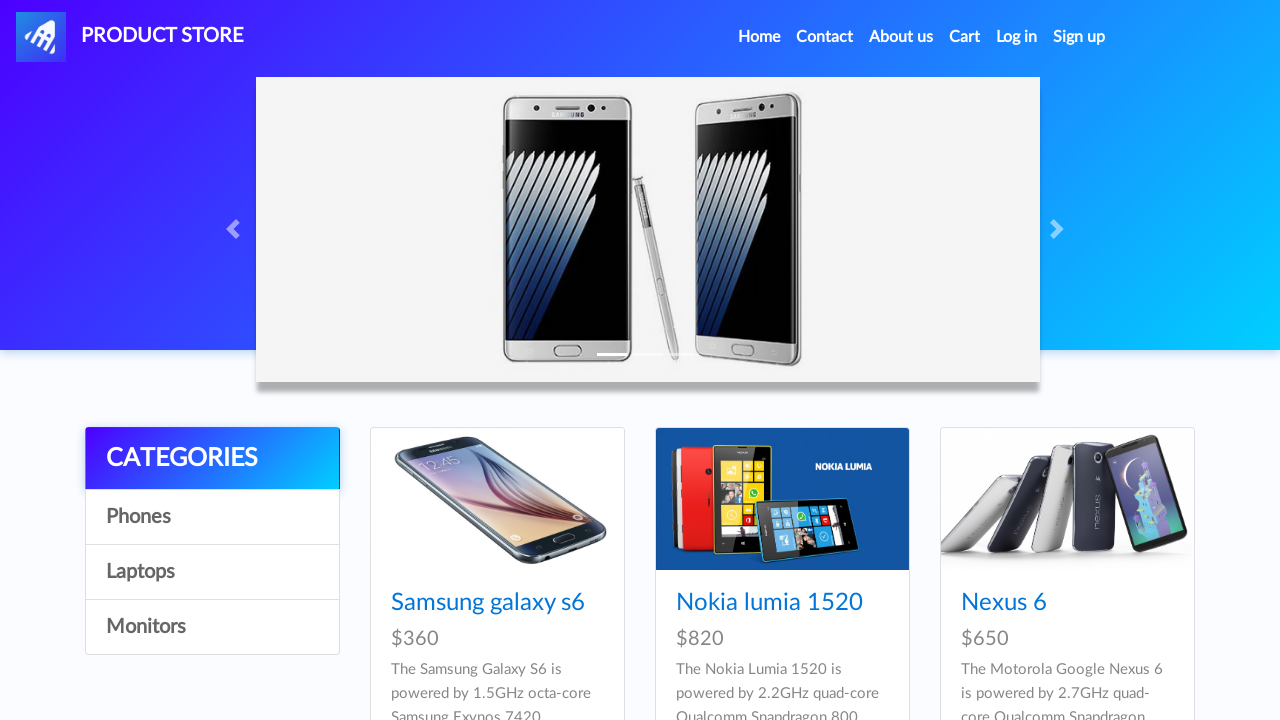